Tests the text box form by filling in user name, email, current address, and permanent address fields, then submitting and verifying the entered data is displayed

Starting URL: https://demoqa.com/text-box

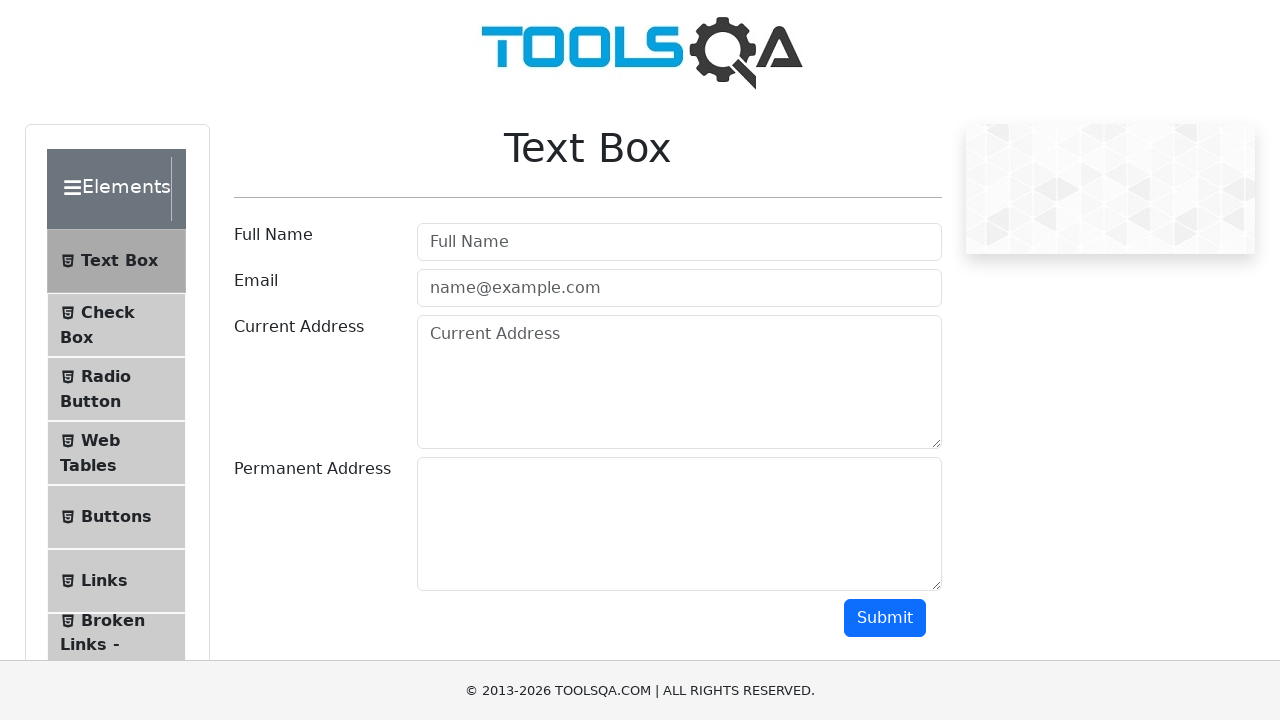

Filled user name field with 'Anna' on #userName
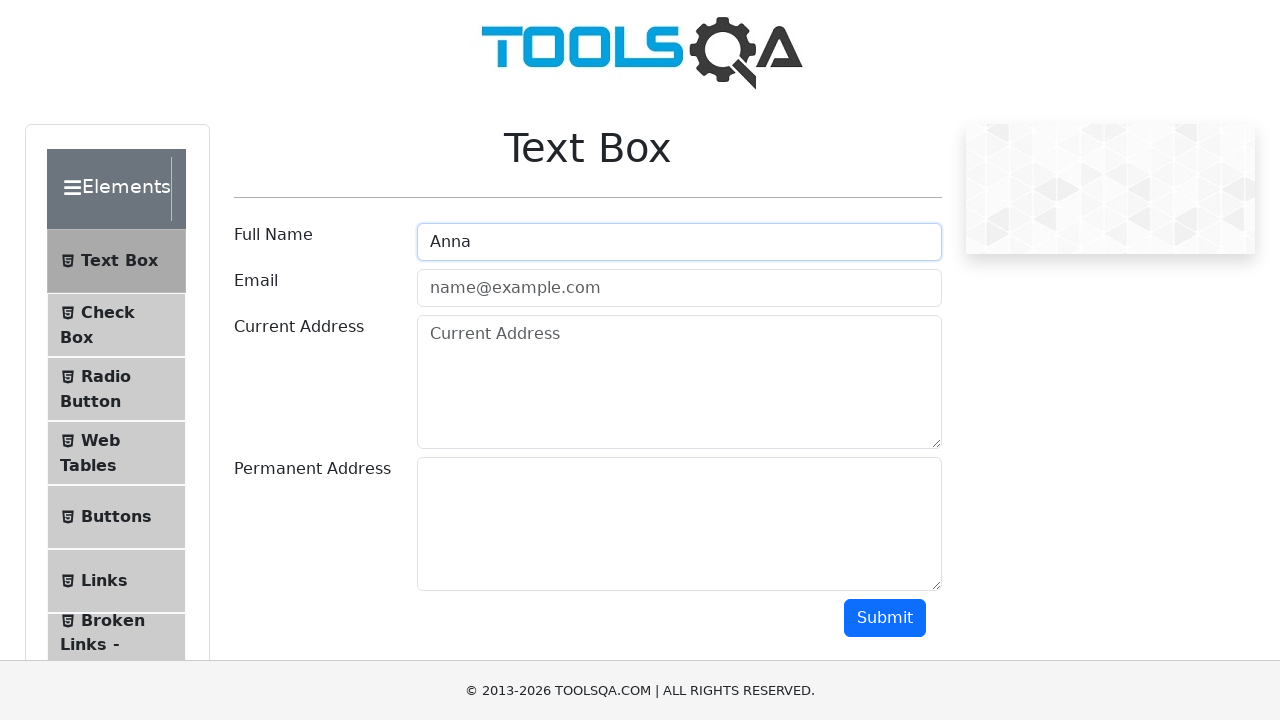

Filled email field with 'anna@mail.ru' on #userEmail
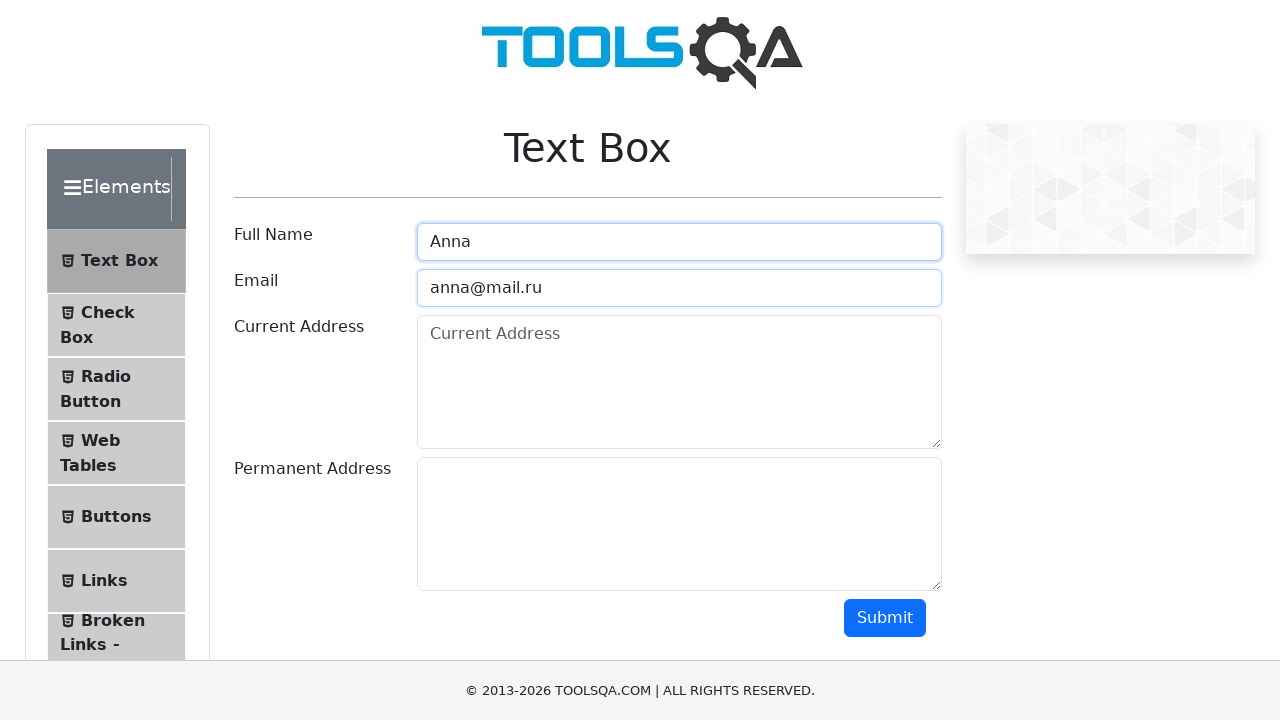

Filled current address field with 'Address test111' on #currentAddress
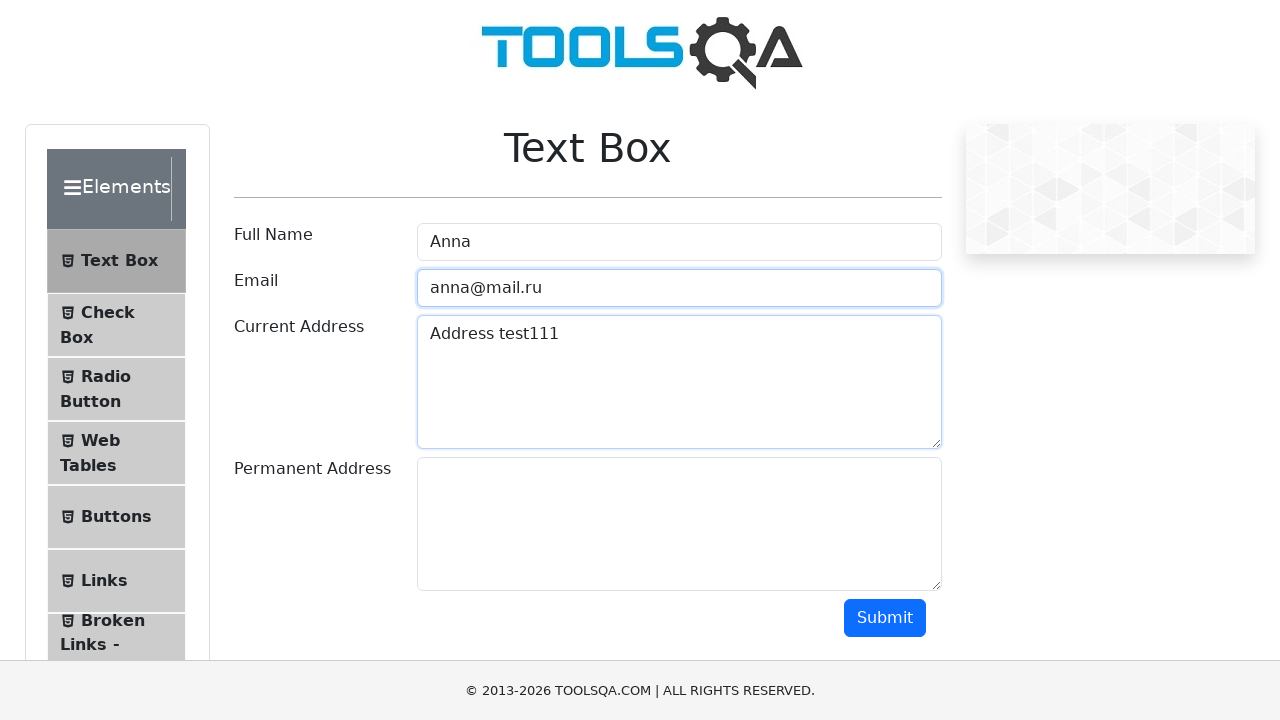

Filled permanent address field with 'Address 2' on #permanentAddress
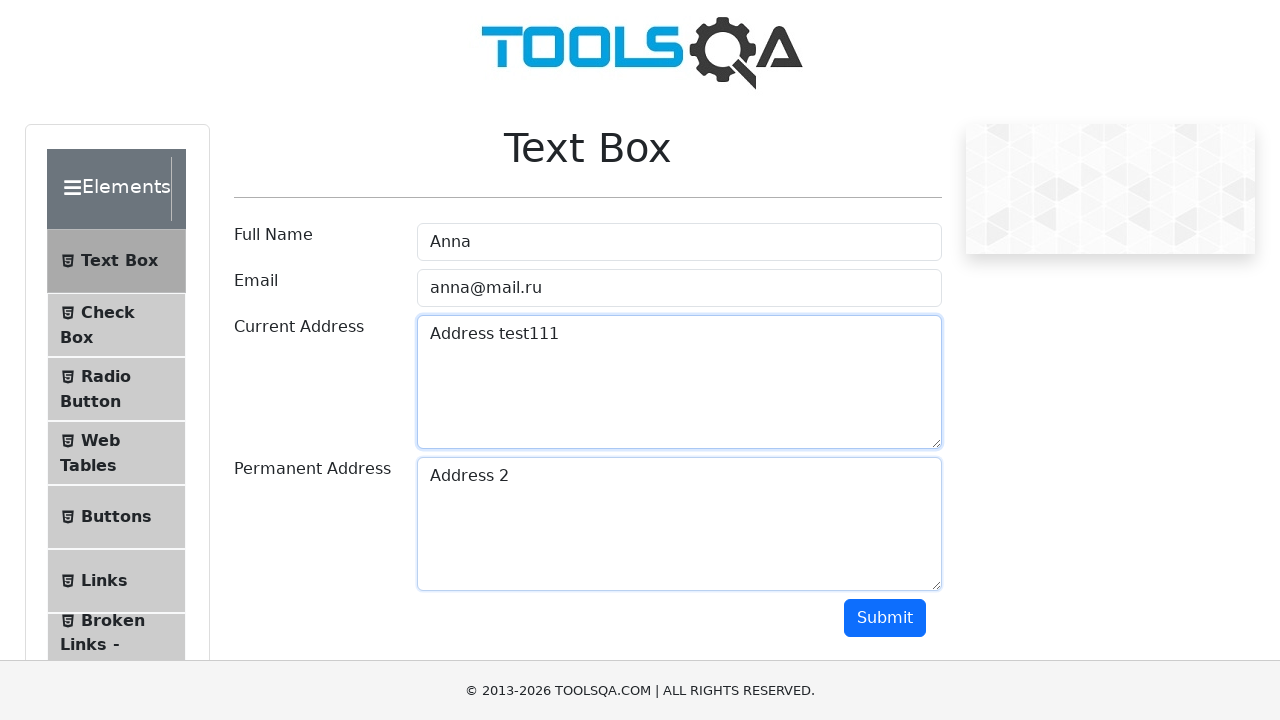

Clicked submit button to submit the form at (885, 618) on #submit
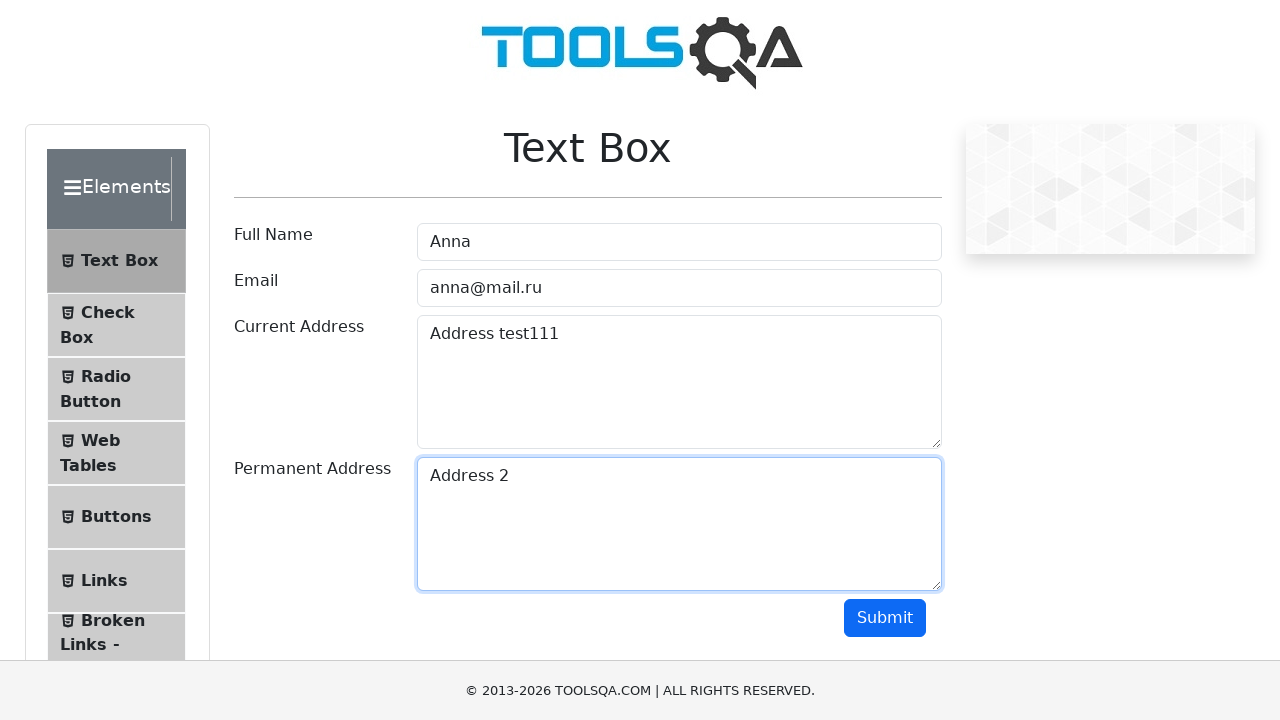

Output section loaded and verified
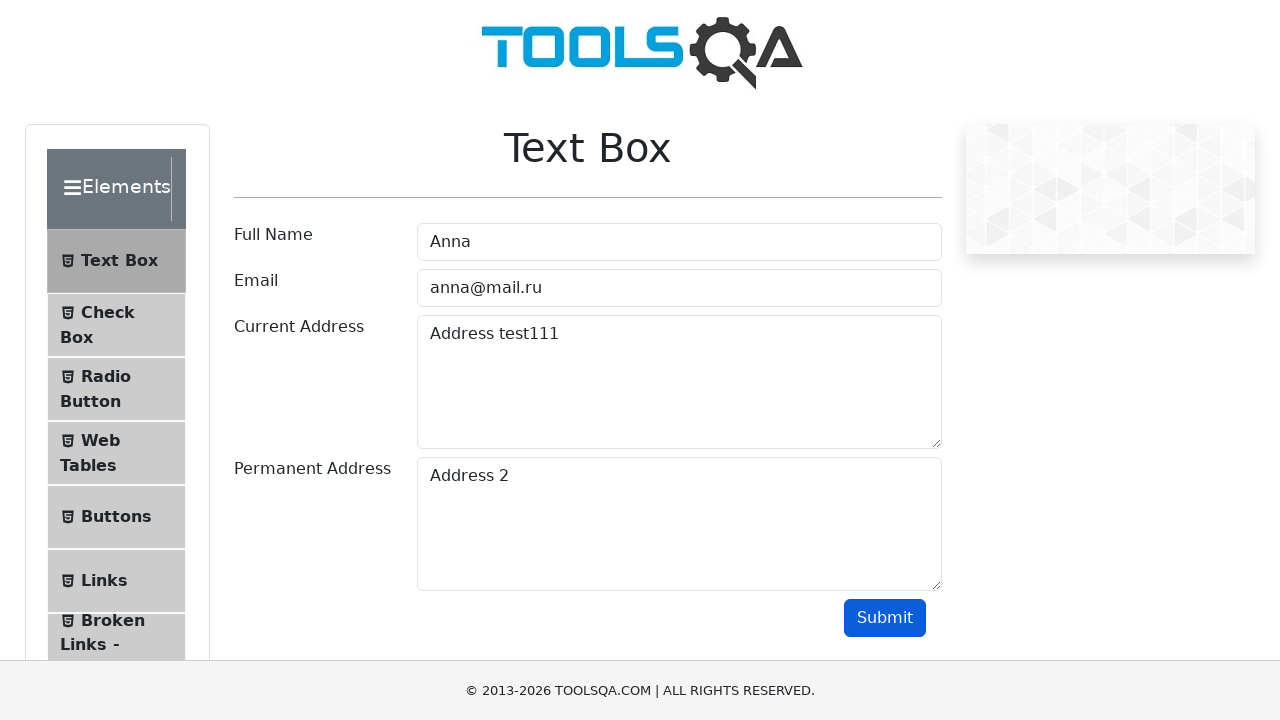

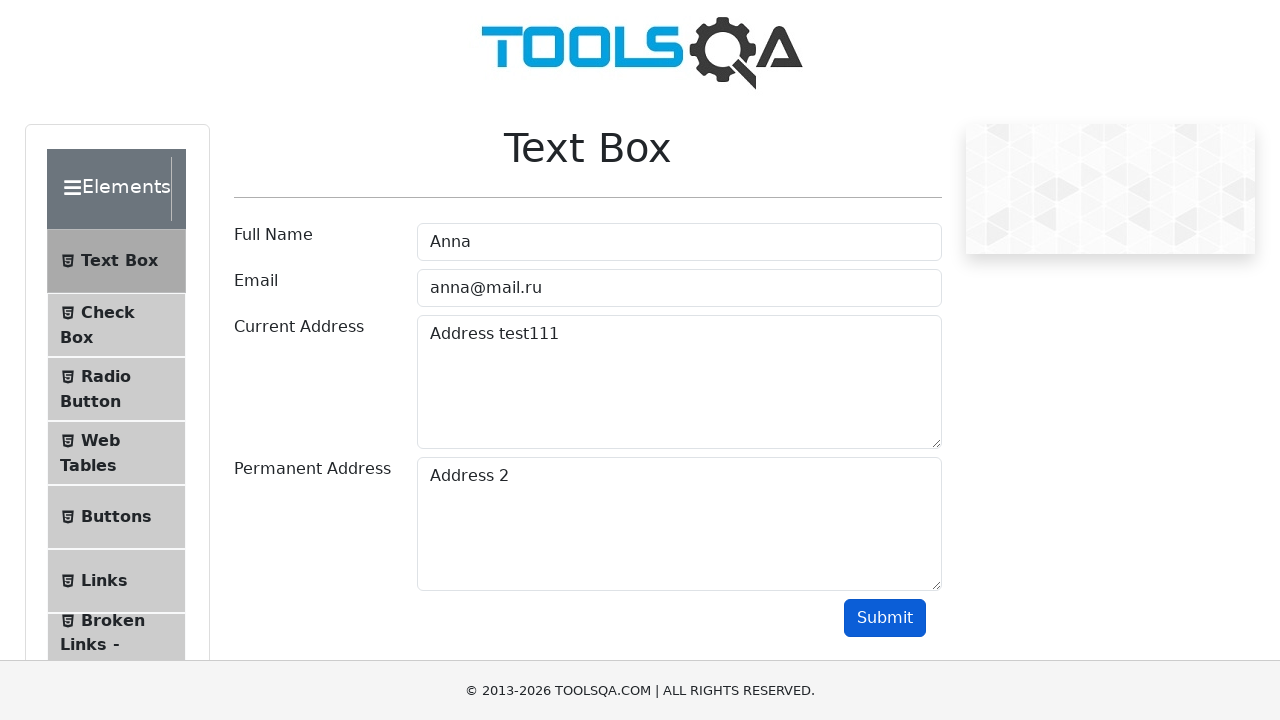